Tests checkbox functionality by toggling checkbox states and verifying their selected status

Starting URL: https://practice.cydeo.com/checkboxes

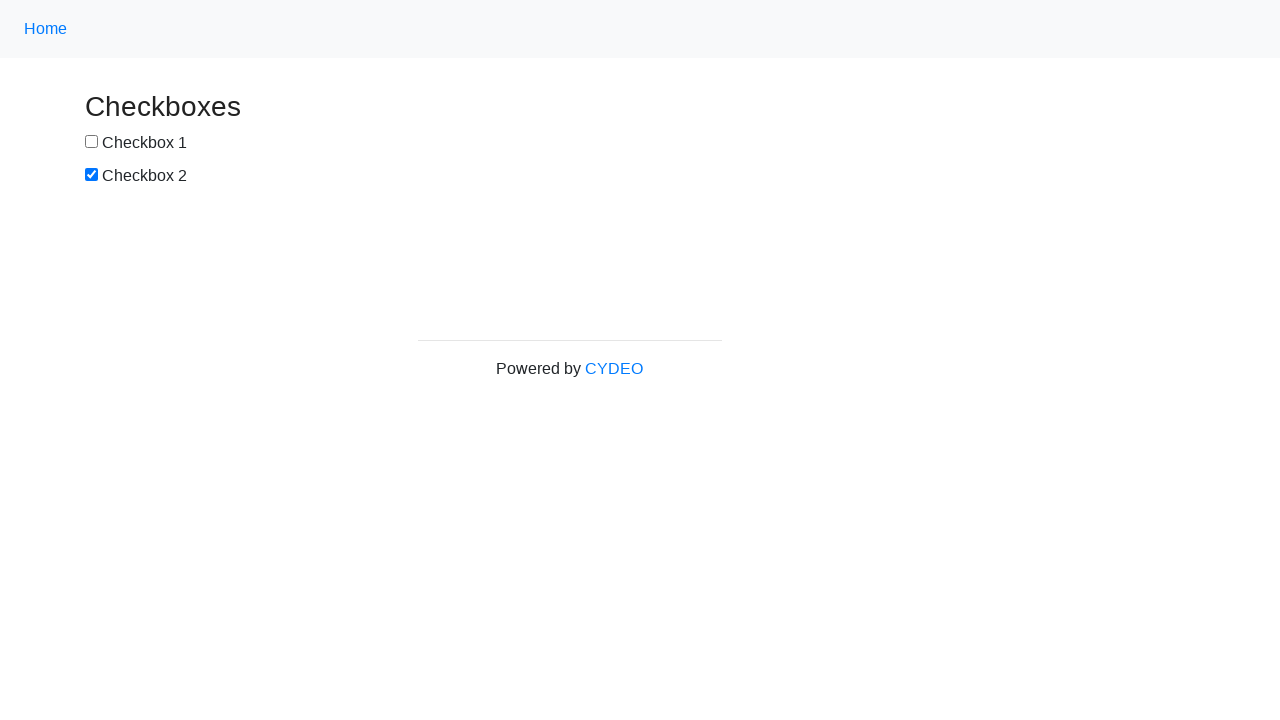

Located checkbox1 element
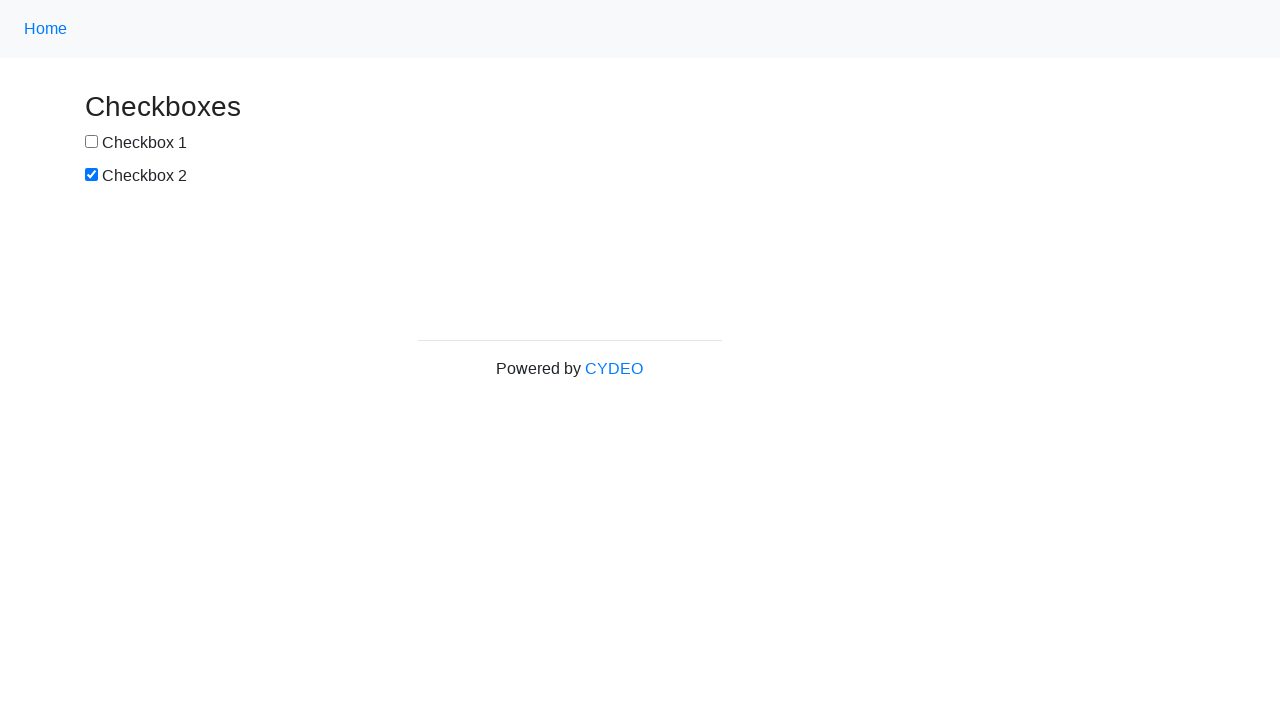

Located checkbox2 element
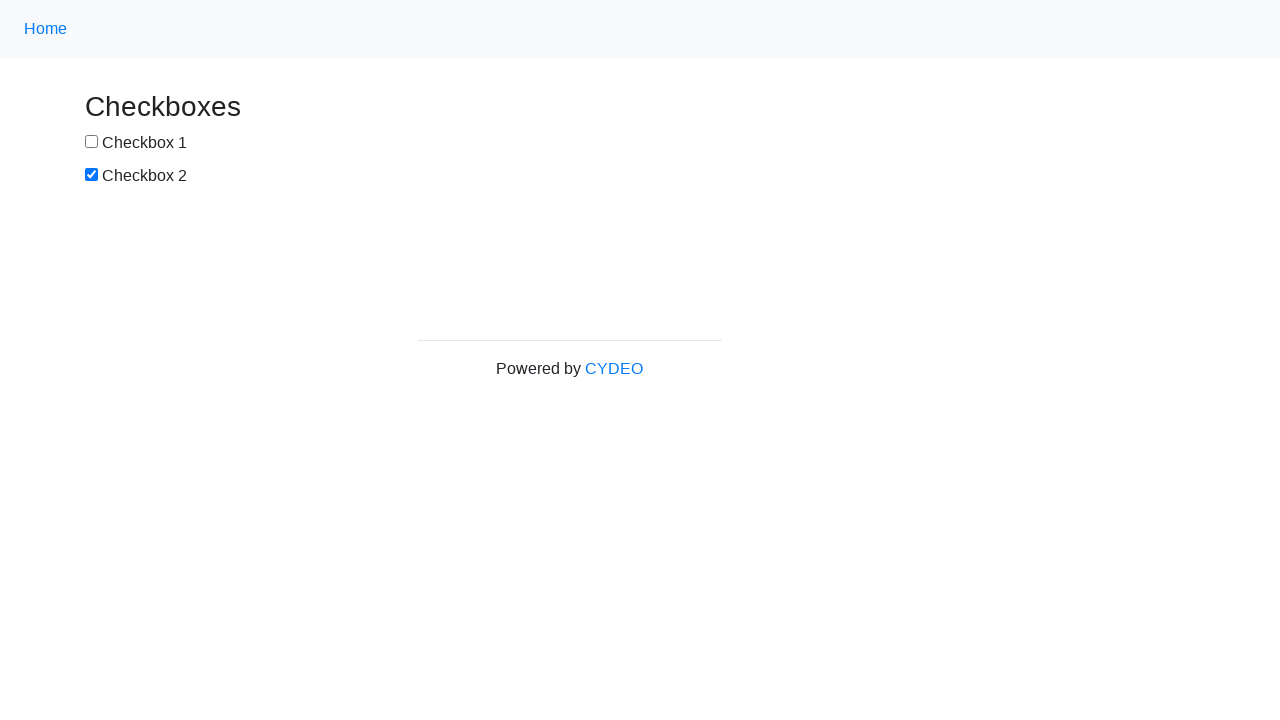

Clicked checkbox1 to select it at (92, 142) on input[name='checkbox1']
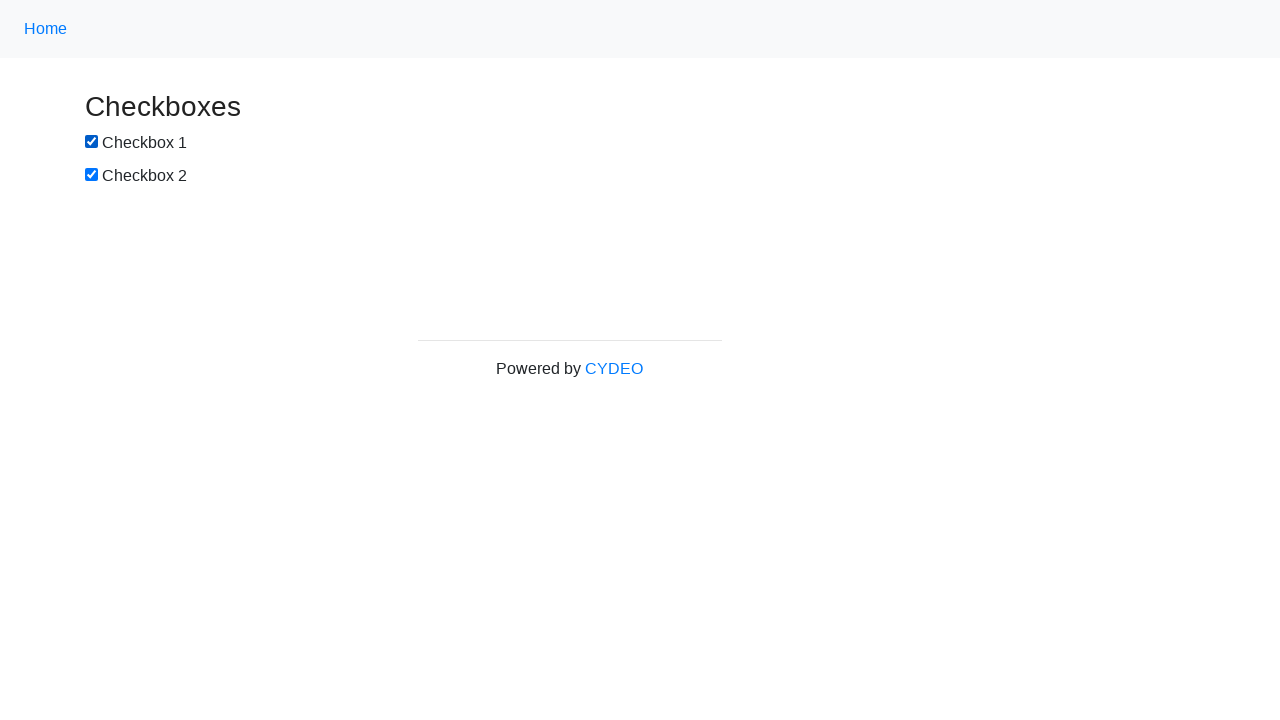

Clicked checkbox2 to deselect it at (92, 175) on input[name='checkbox2']
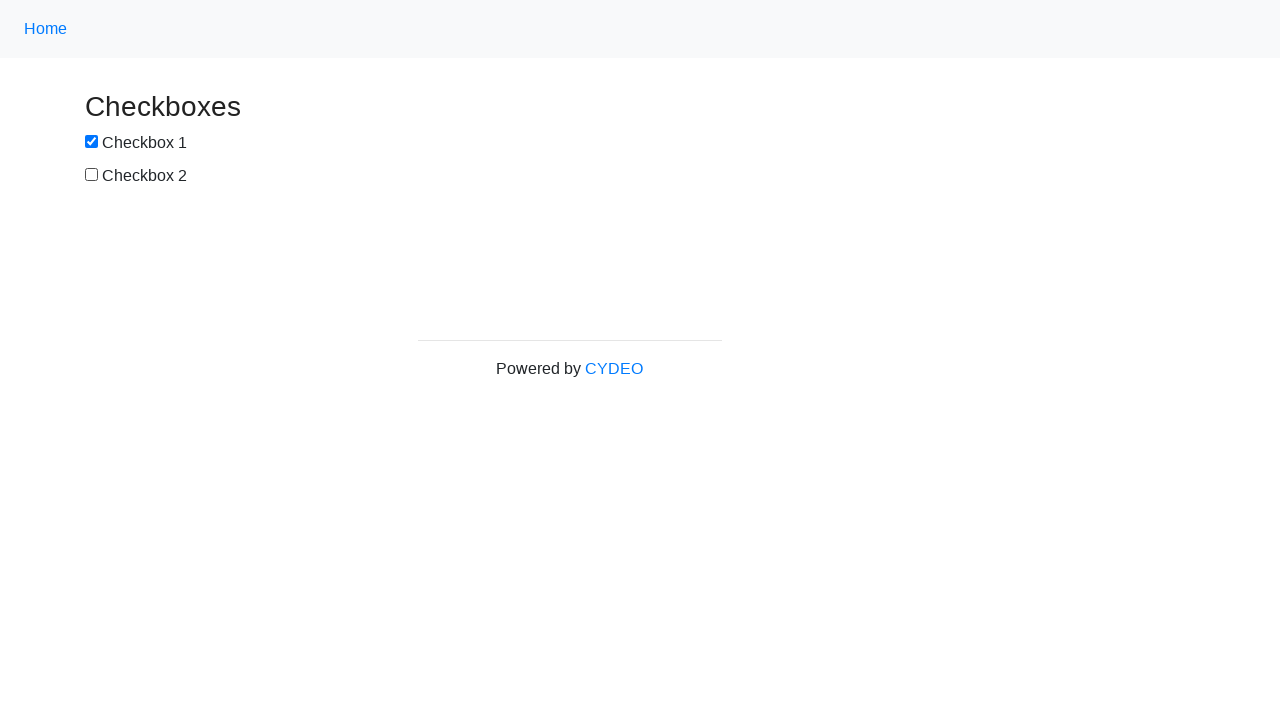

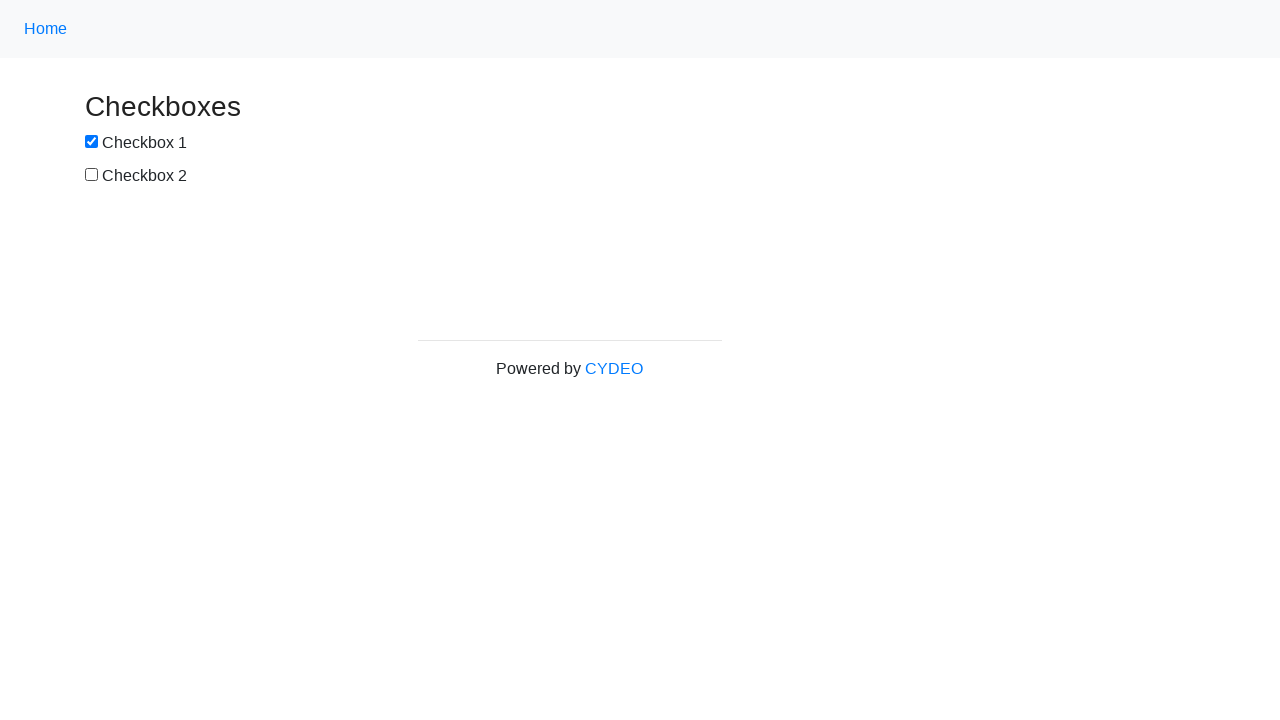